Tests filling an invalid mobile number (less than 10 digits) in the phone field

Starting URL: https://demoqa.com/automation-practice-form

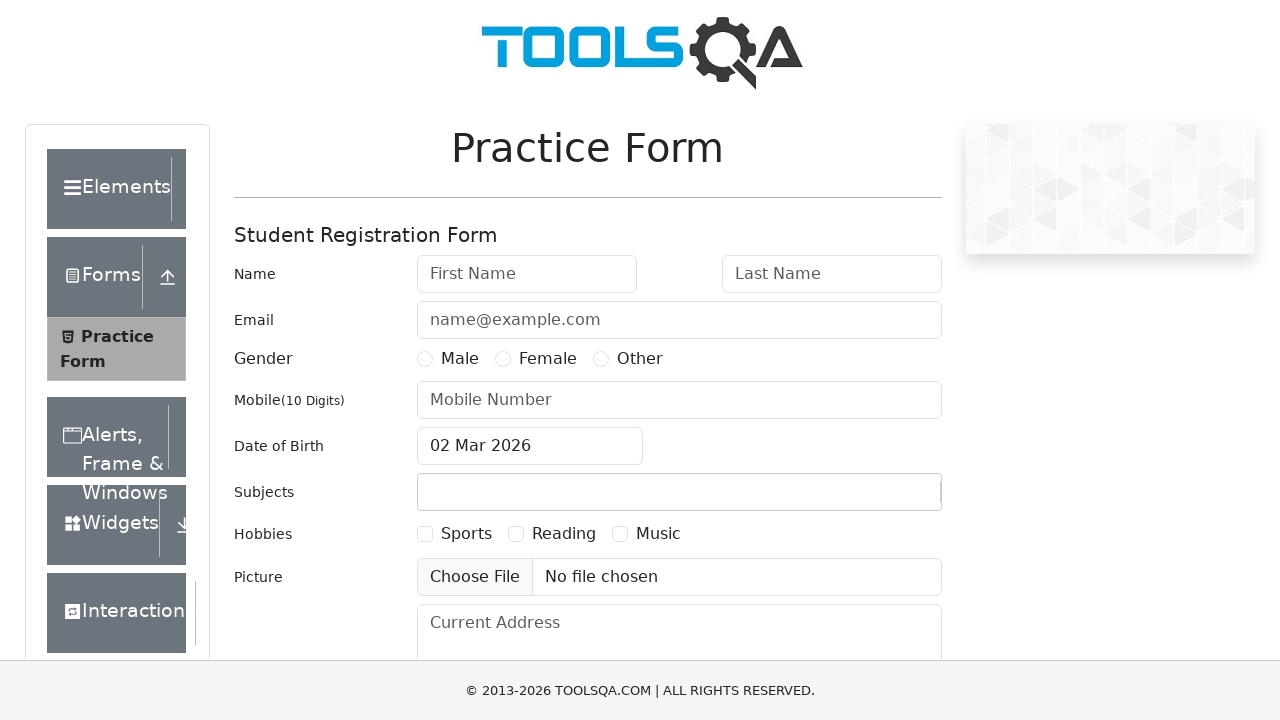

Waited for Practice Form to be visible
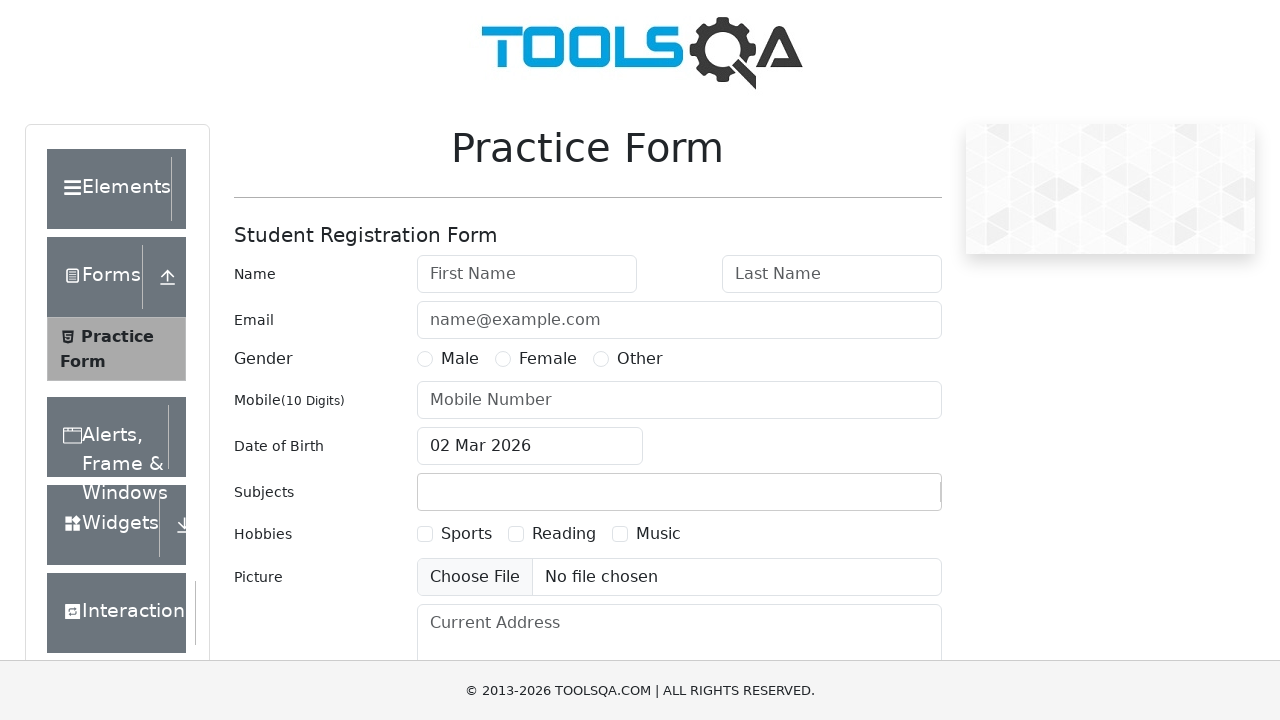

Filled mobile number field with invalid number '0756345' (7 digits, less than required 10) on internal:attr=[placeholder="Mobile Number"i]
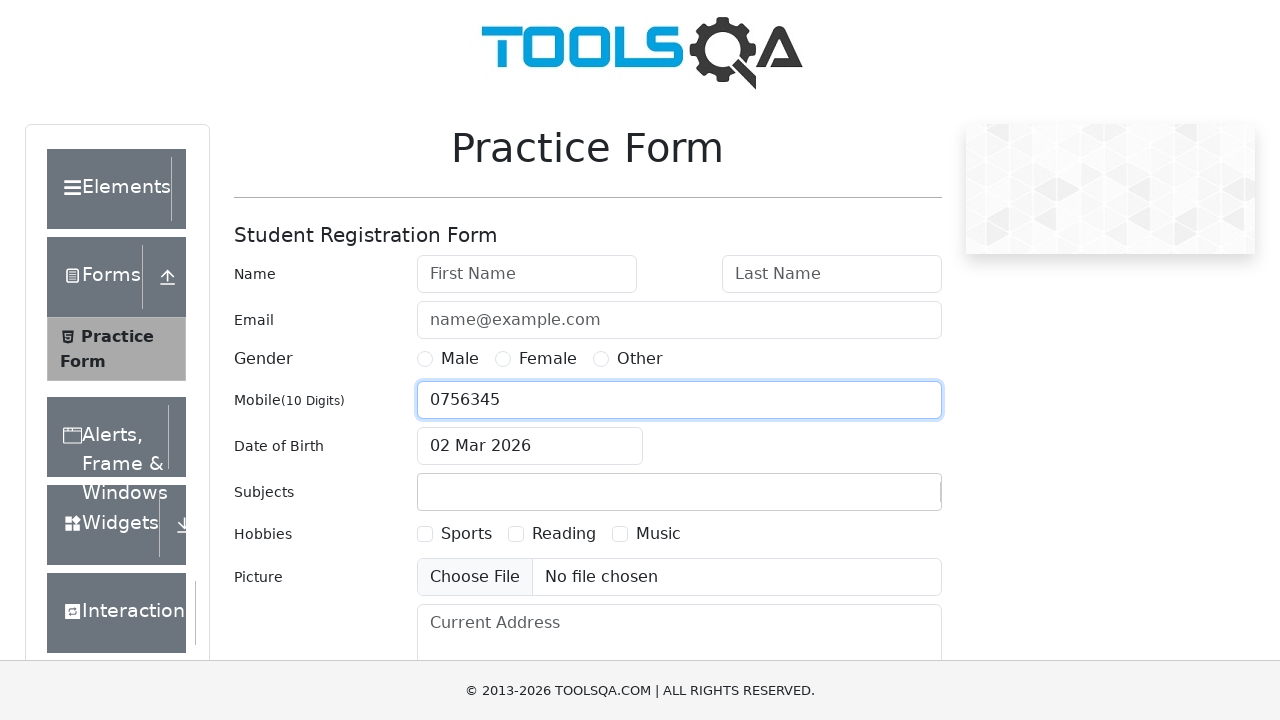

Verified mobile number input field is visible
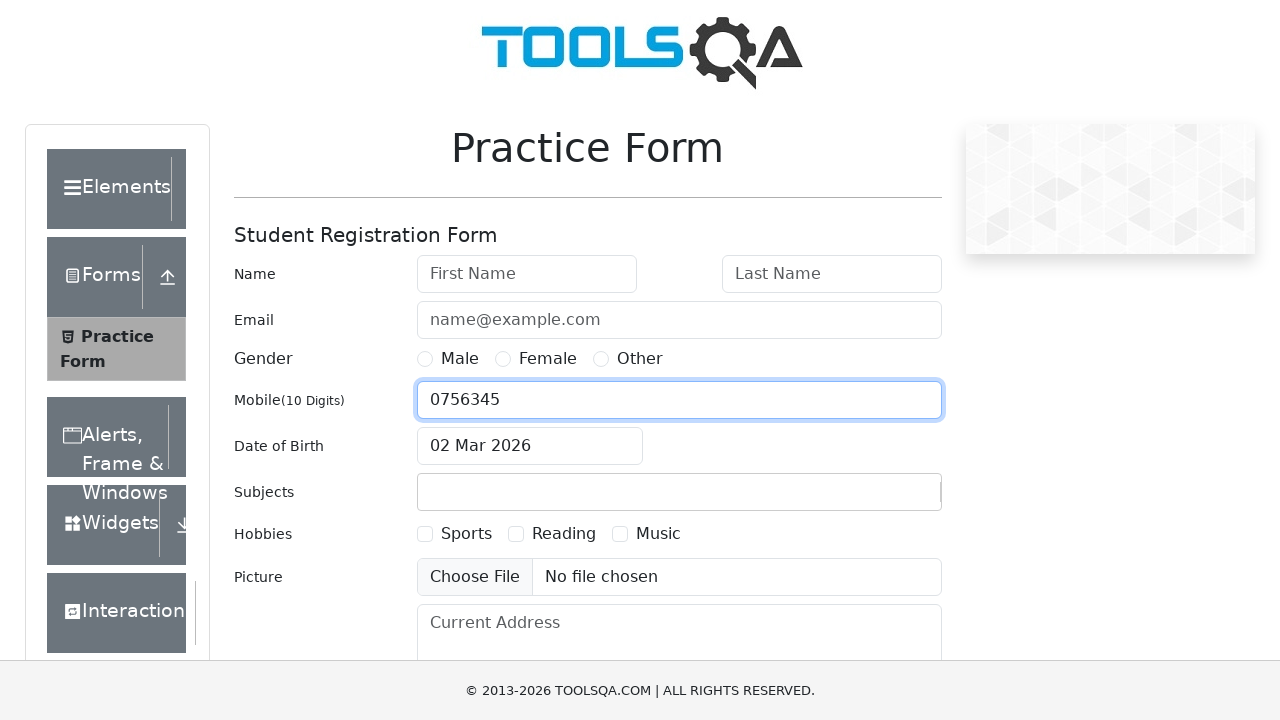

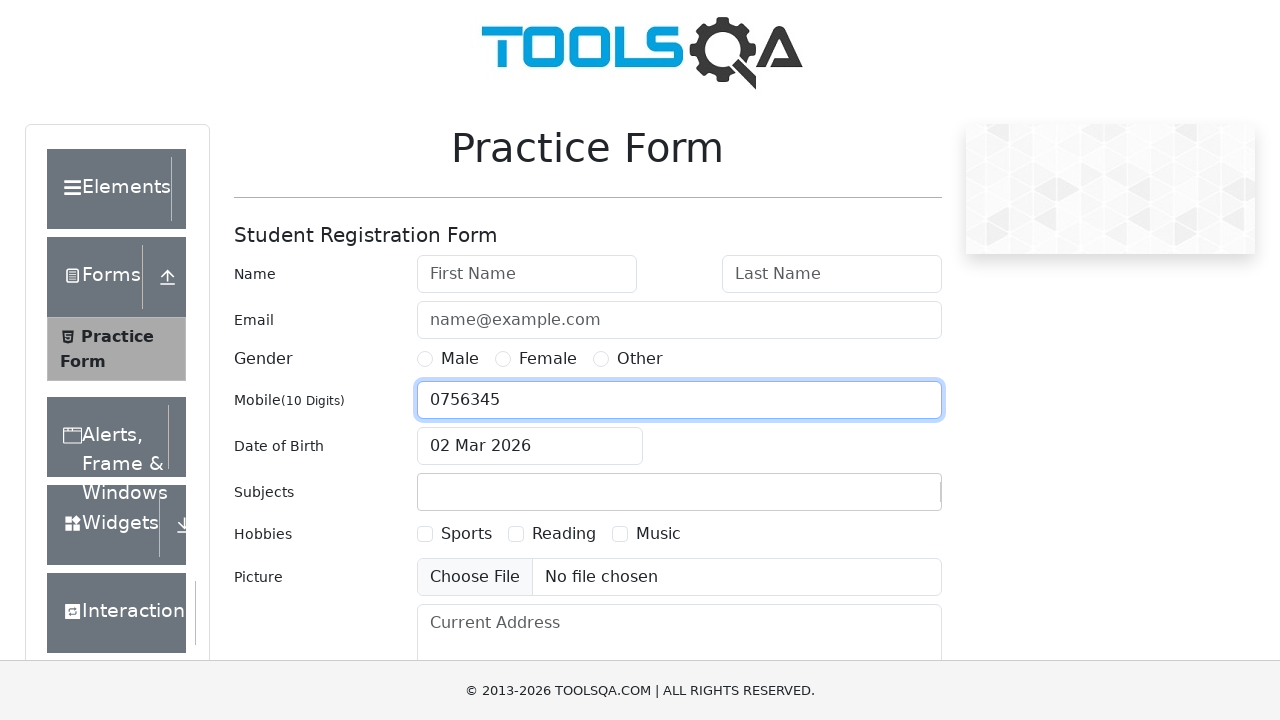